Tests JavaScript prompt alert functionality by navigating to the alerts page, triggering a JS prompt, entering text, accepting it, and verifying the entered text is displayed

Starting URL: http://the-internet.herokuapp.com/

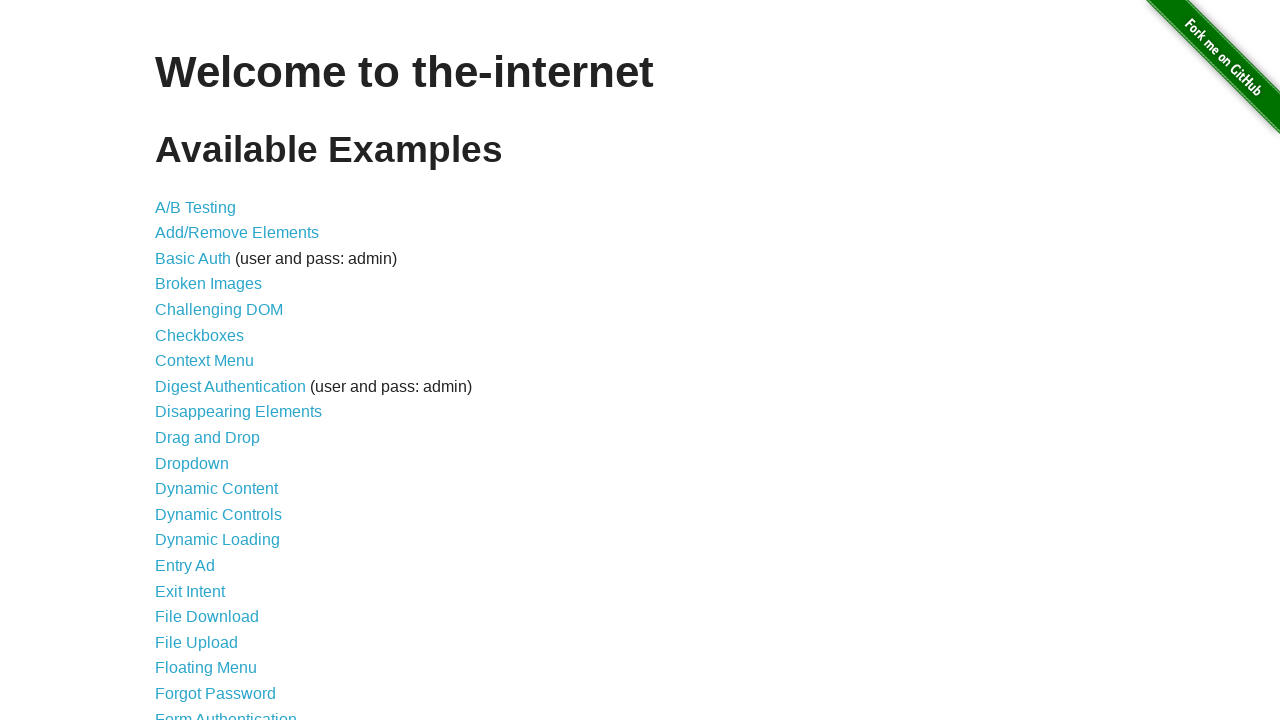

Clicked on JavaScript Alerts link at (214, 361) on a:has-text('JavaScript Alerts')
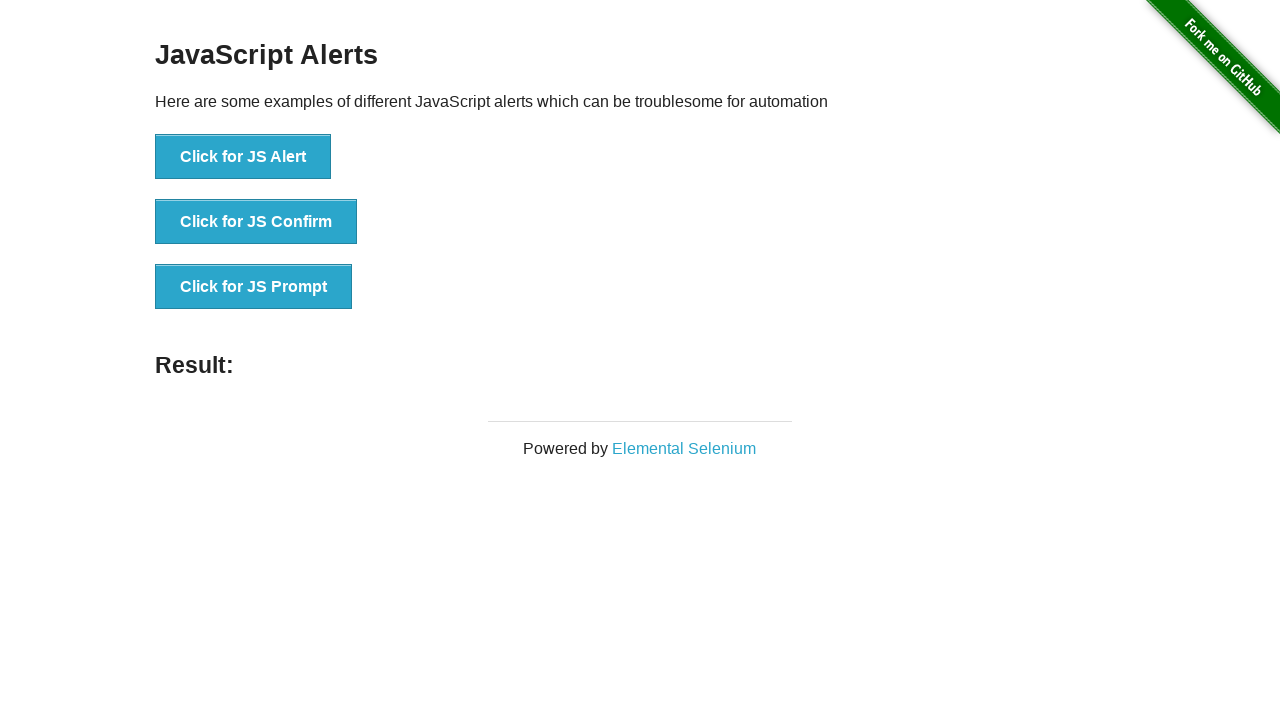

Clicked button to trigger JS Prompt at (254, 287) on button:has-text('Click for JS Prompt')
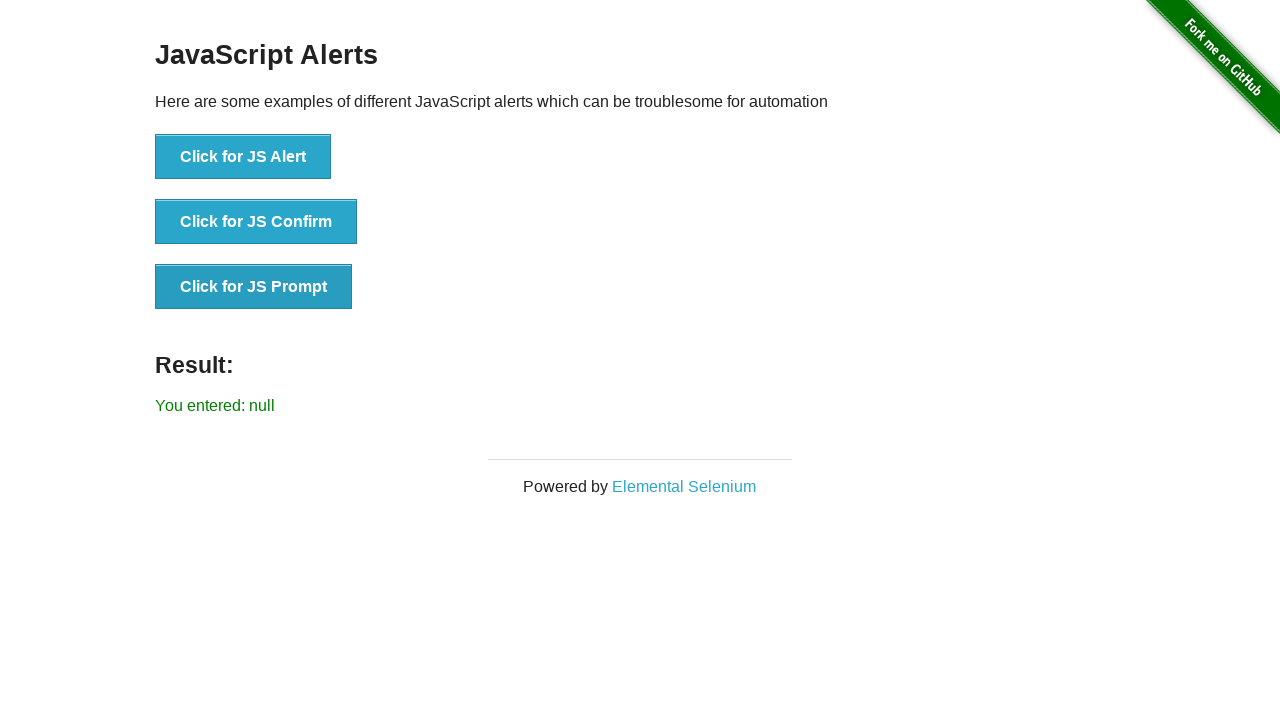

Set up dialog handler to accept prompt with text 'Automation'
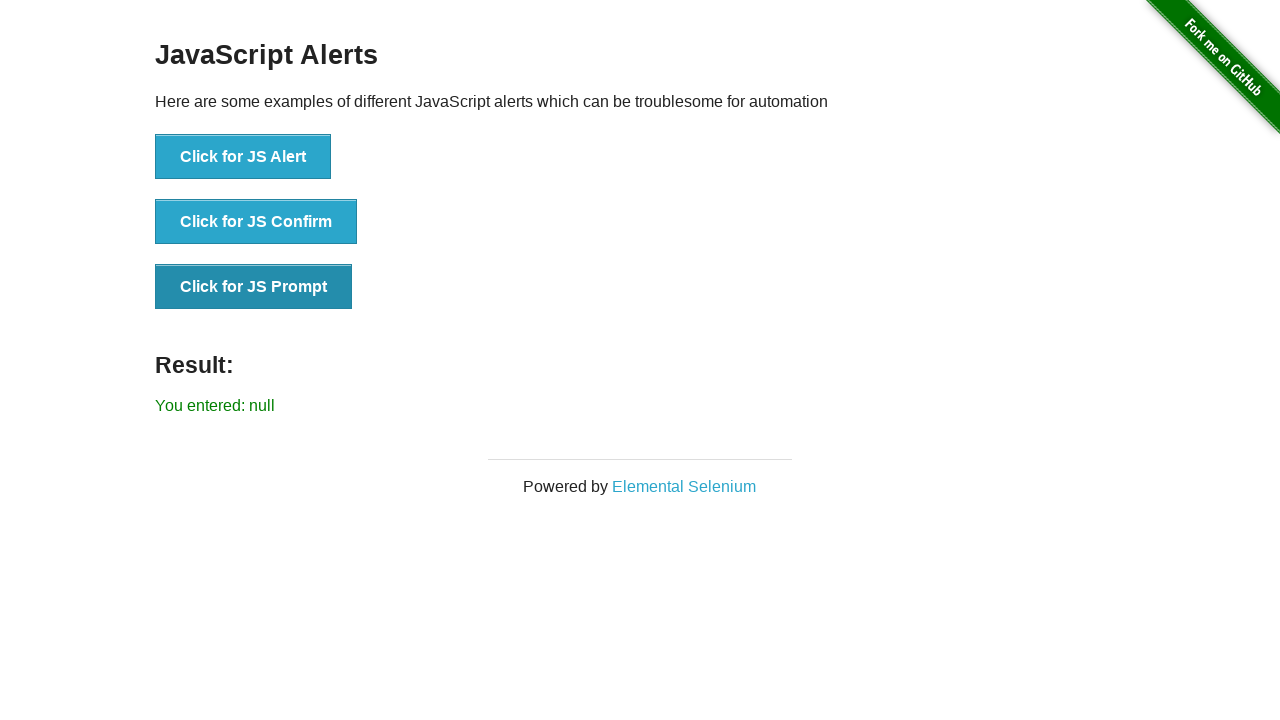

Re-clicked button to trigger JS Prompt dialog at (254, 287) on button:has-text('Click for JS Prompt')
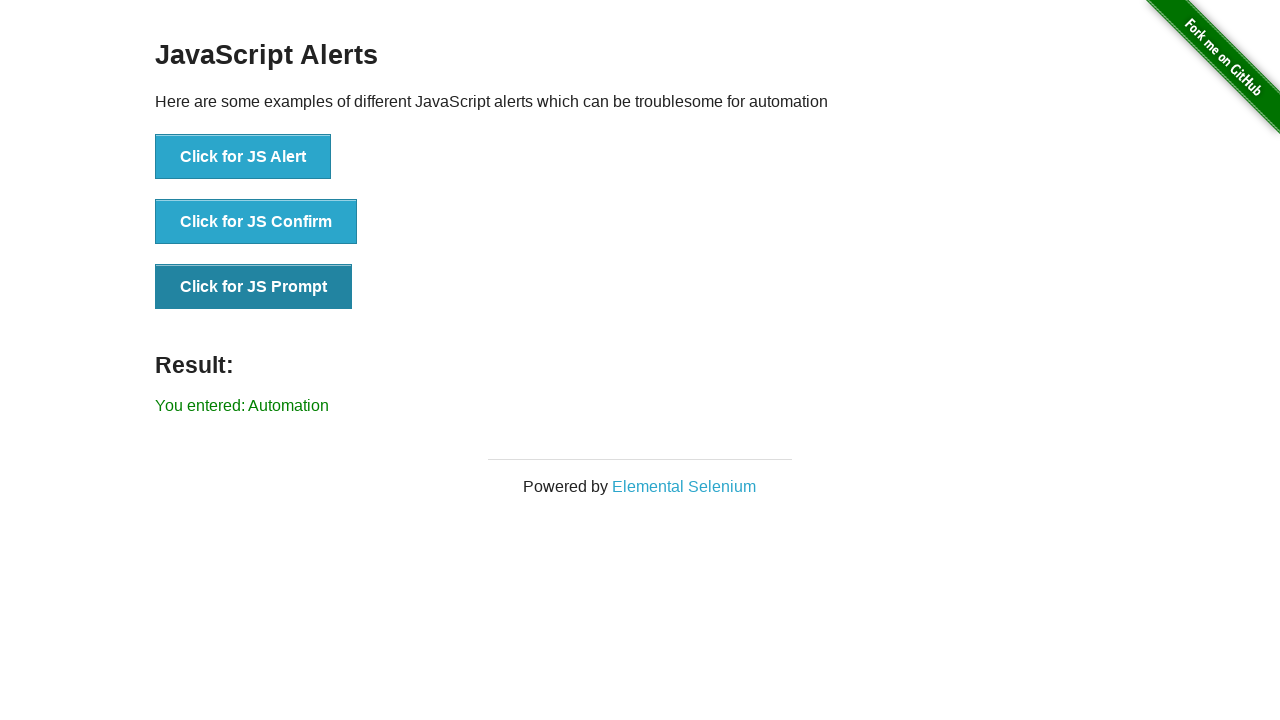

Verified entered text 'Automation' is displayed on page
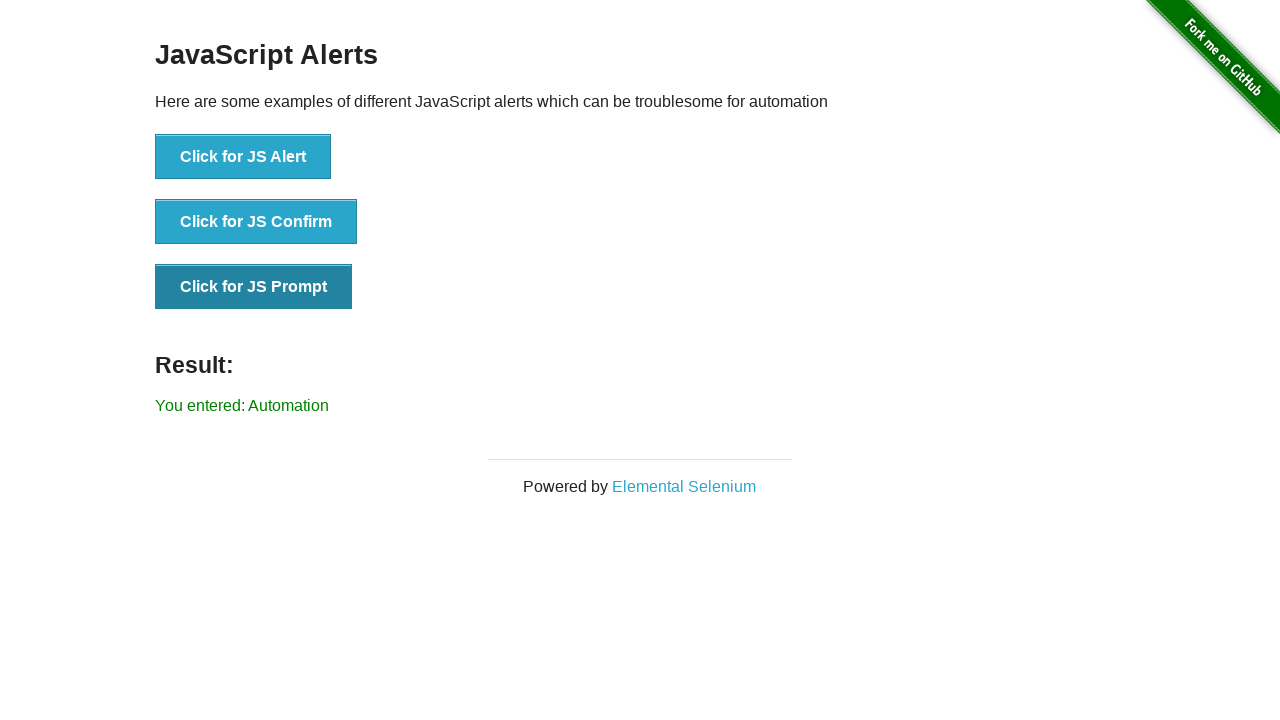

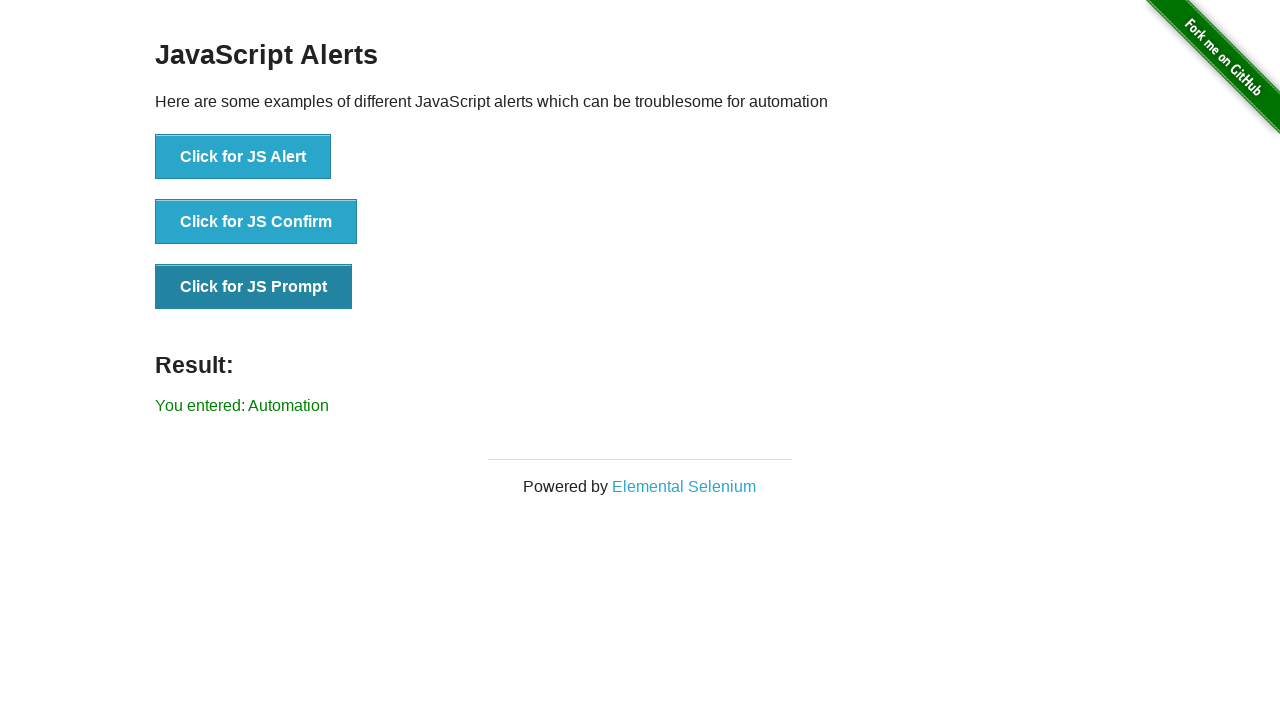